Tests Dynamic Content page by clicking to reload content and verifying new content appears

Starting URL: https://the-internet.herokuapp.com/

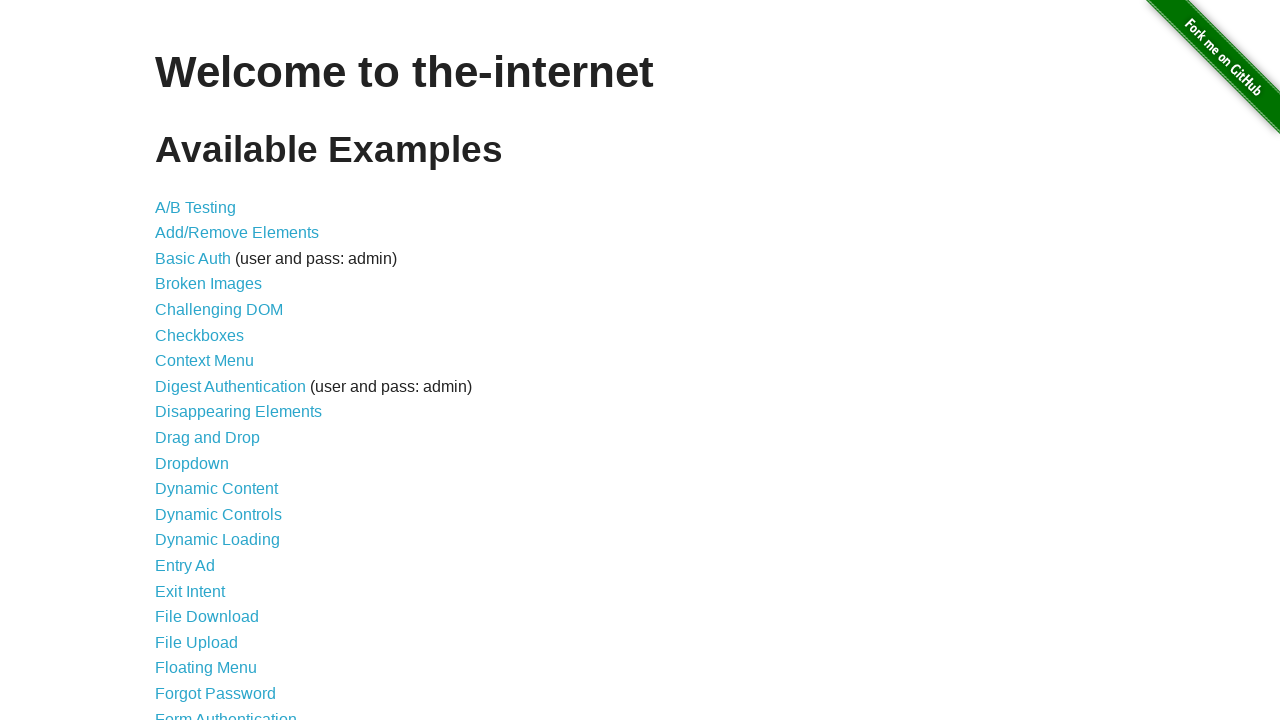

Clicked on Dynamic Content link at (216, 489) on text=Dynamic Content
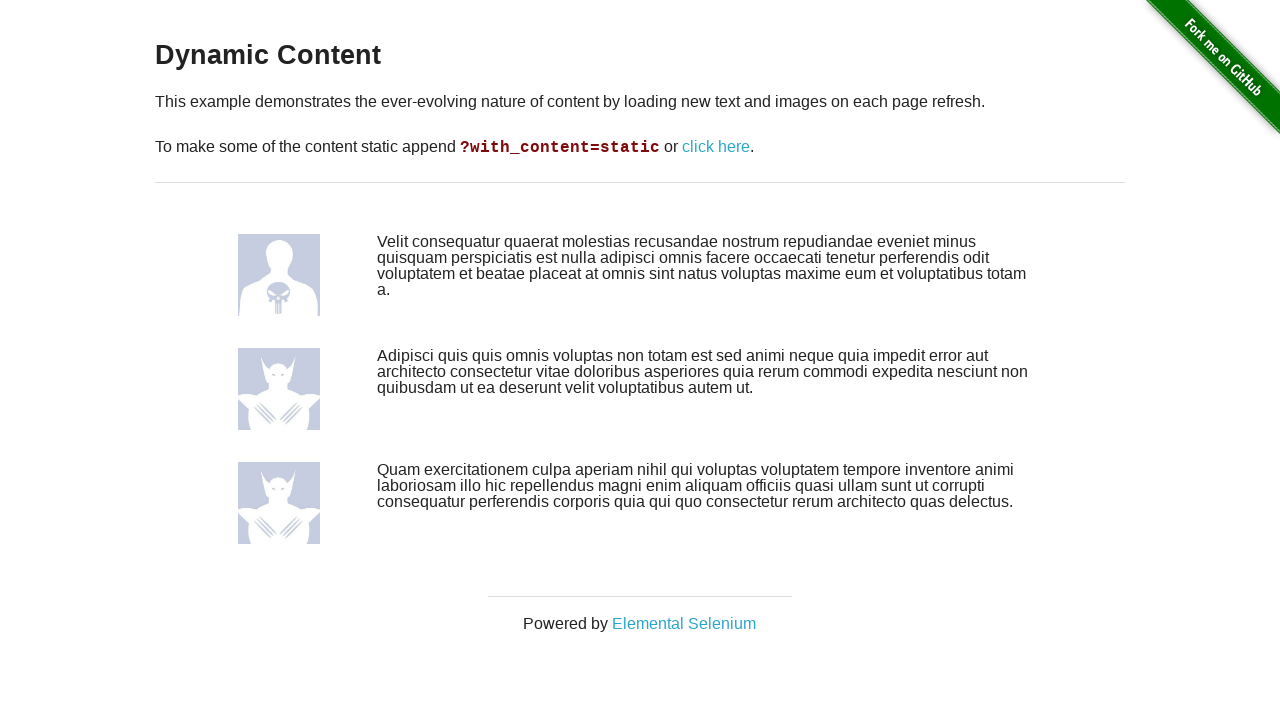

Navigated to Dynamic Content page and URL verified
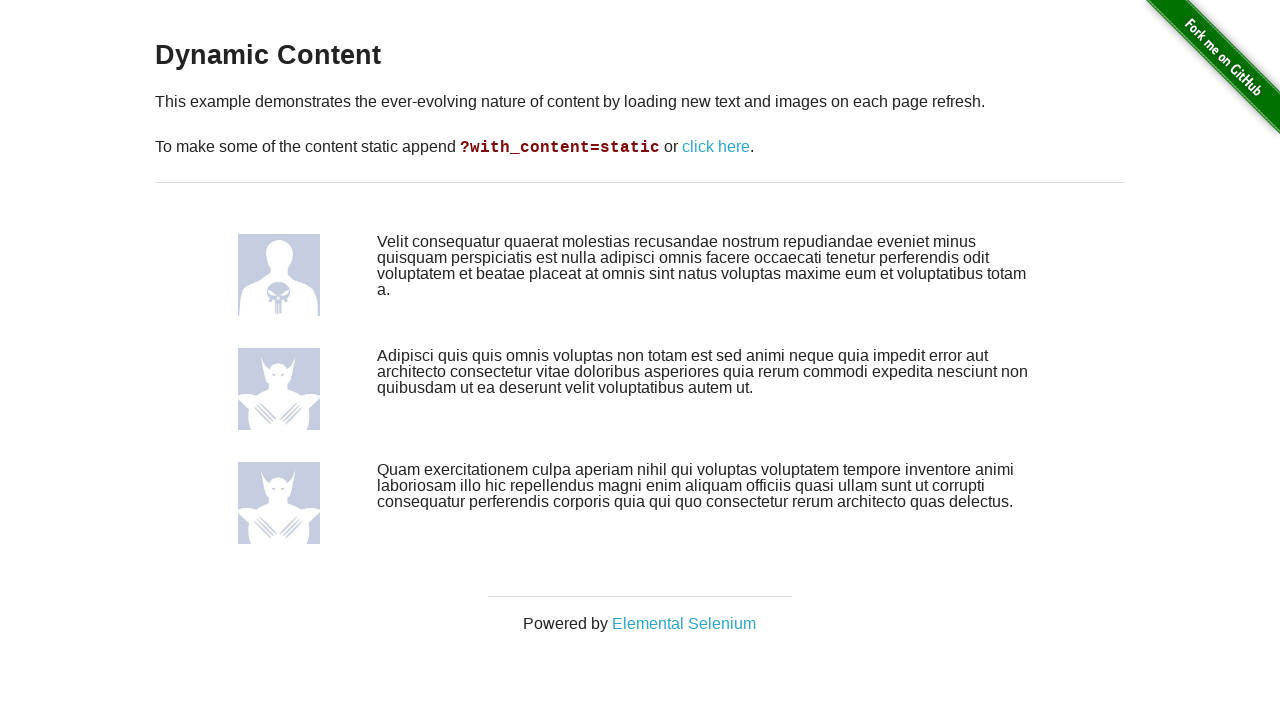

Clicked 'click here' link to reload dynamic content at (716, 147) on text=click here
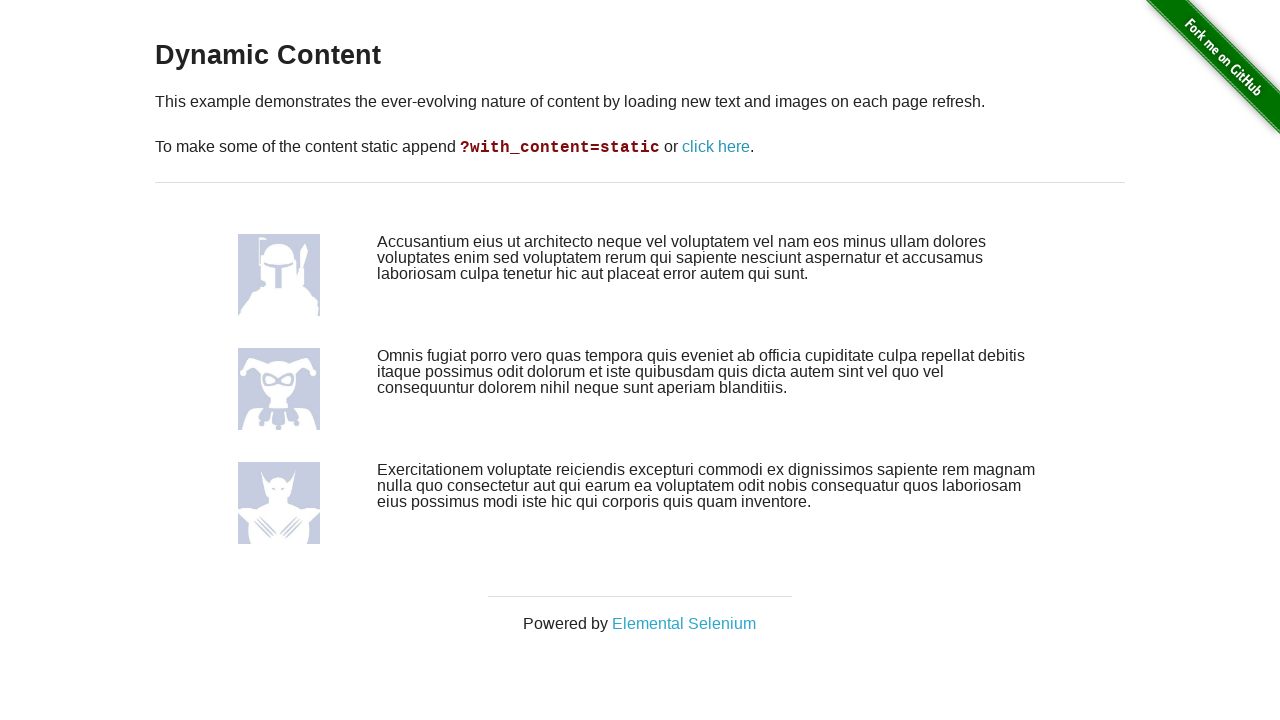

Dynamic content loaded and #content element is visible
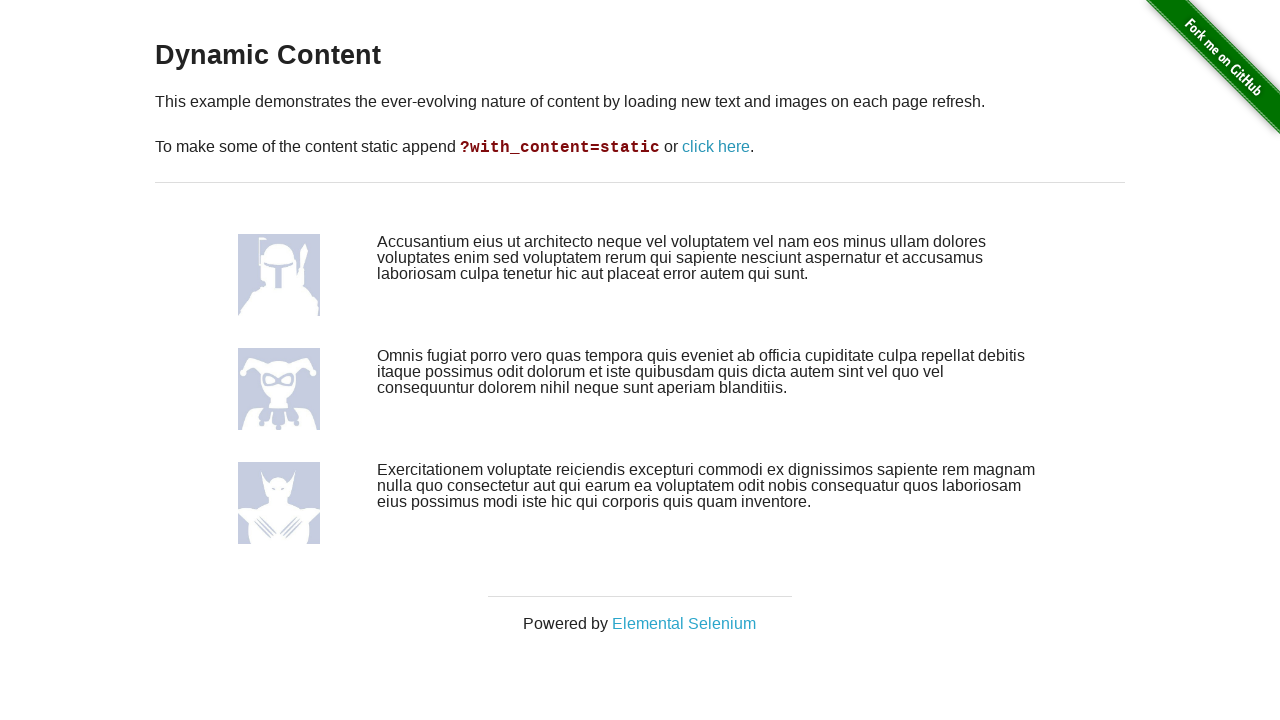

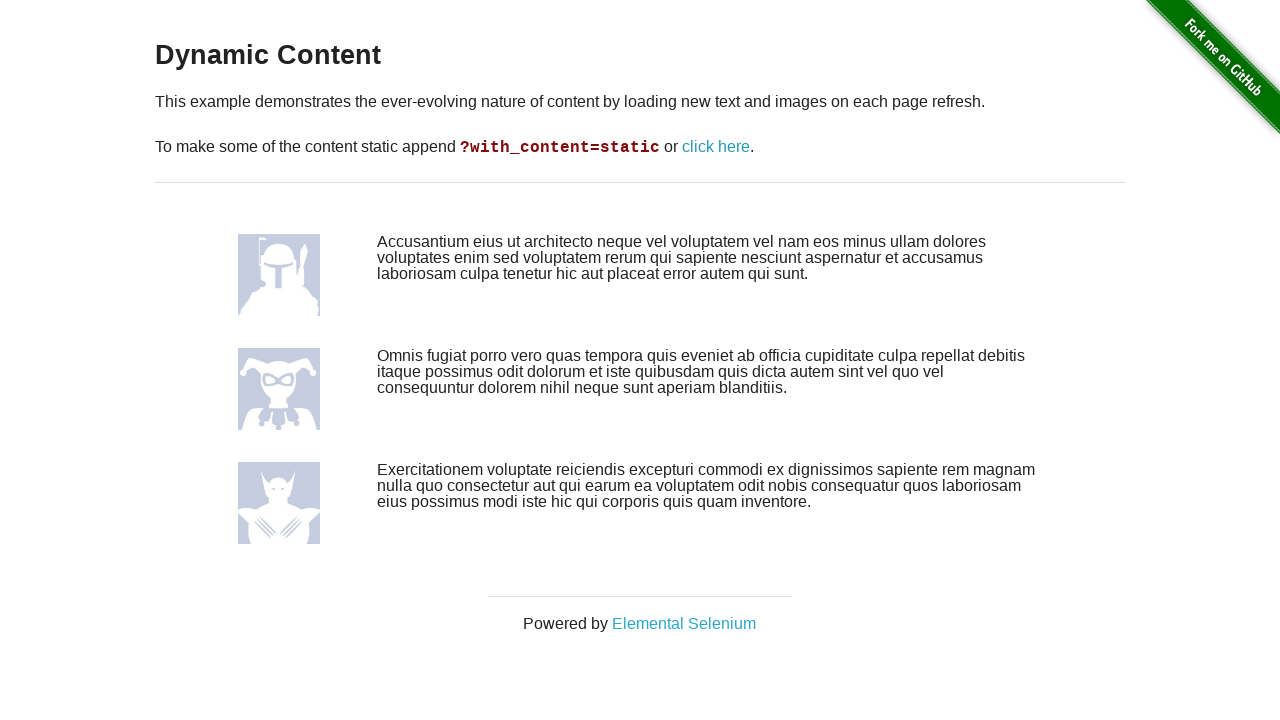